Tests scrolling to a hidden button and clicking it after scrolling into view

Starting URL: http://uitestingplayground.com/scrollbars

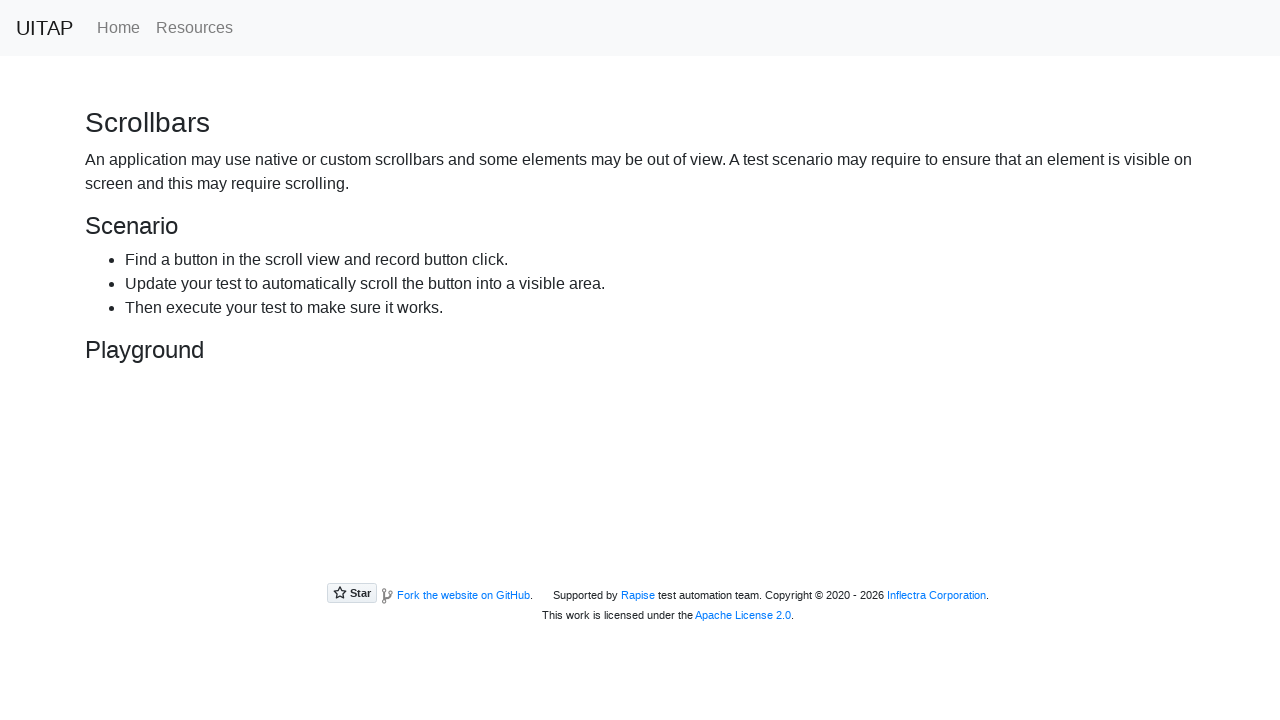

Navigated to scrollbars test page
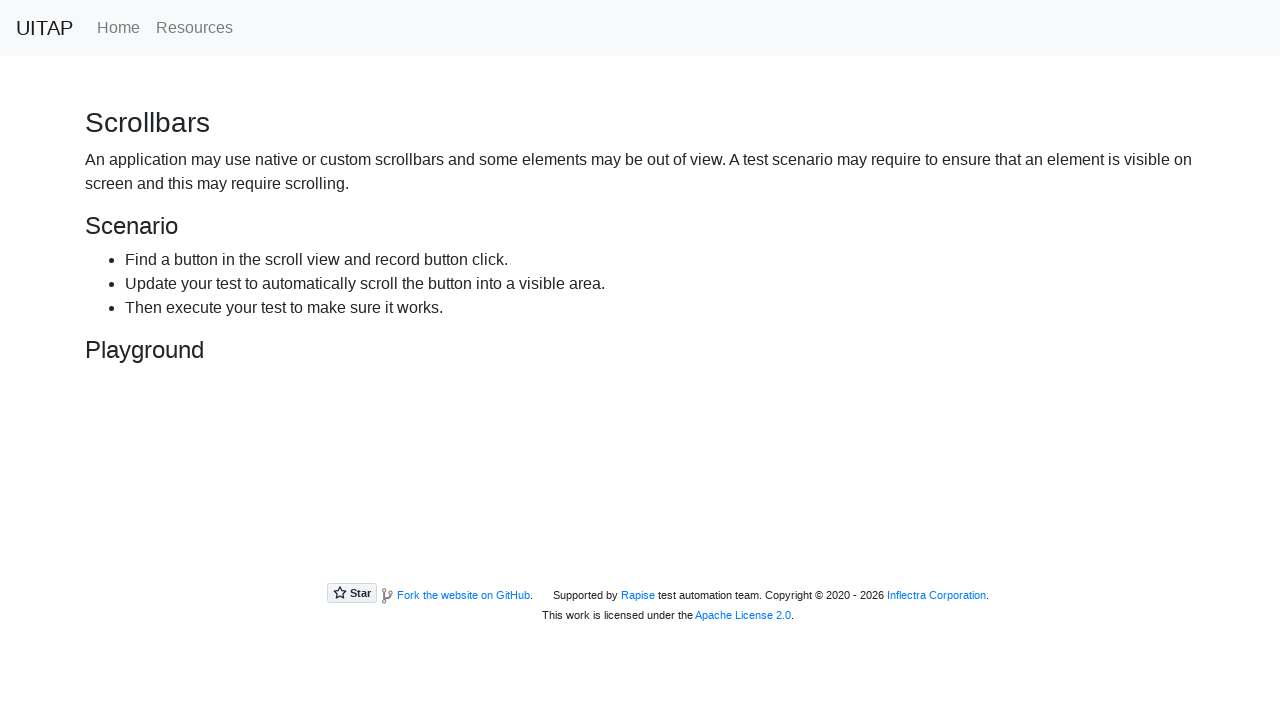

Scrolled into view and clicked the hidden button at (234, 448) on #hidingButton
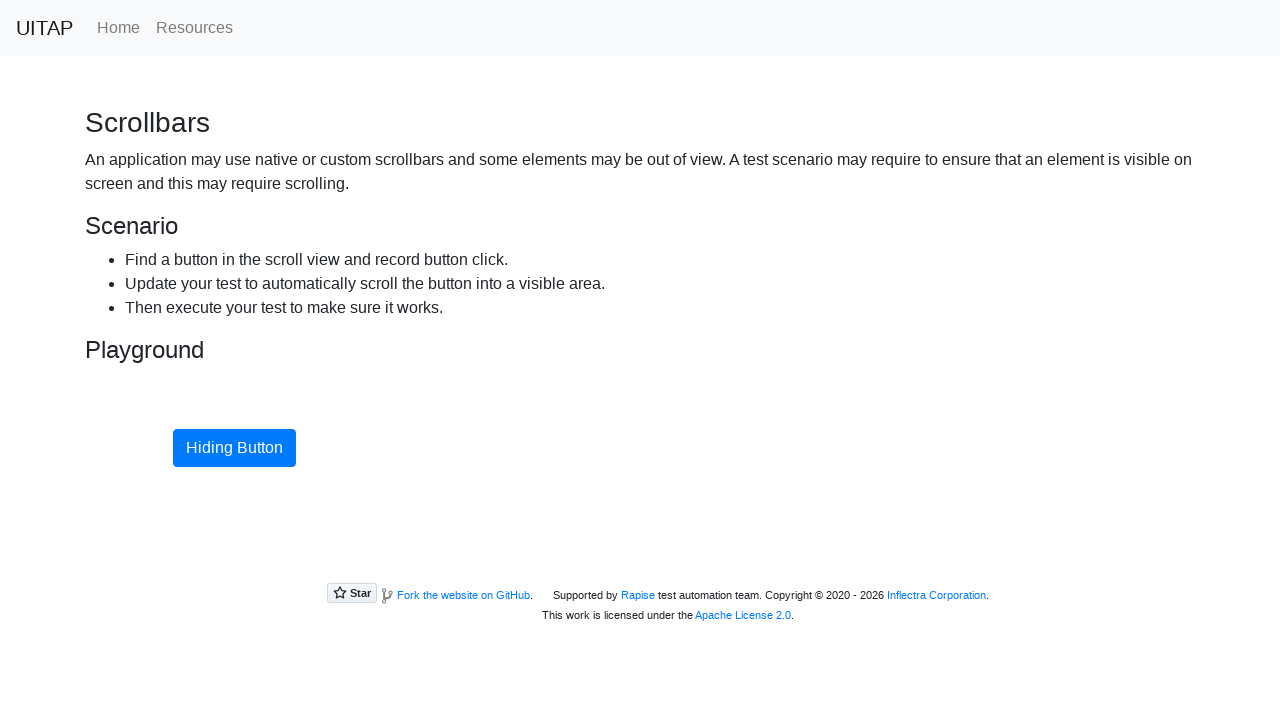

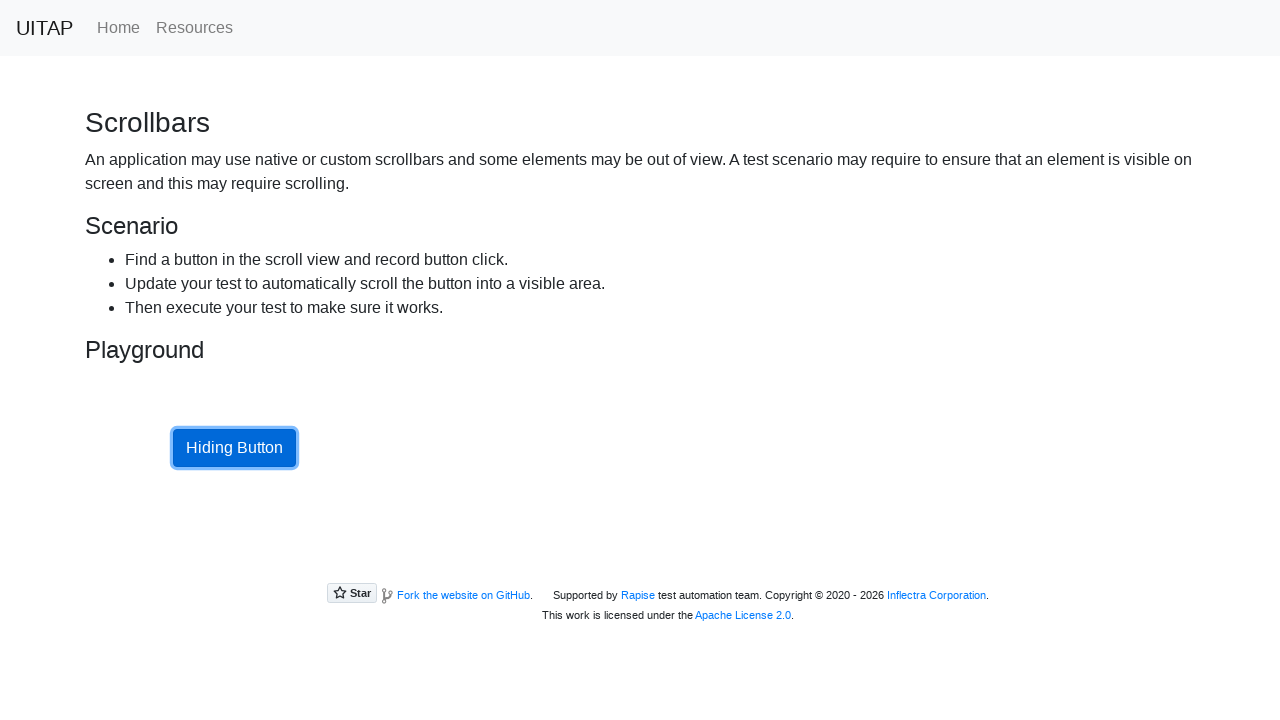